Tests browser window handling by opening multiple child windows and then closing them

Starting URL: https://demoqa.com/browser-windows

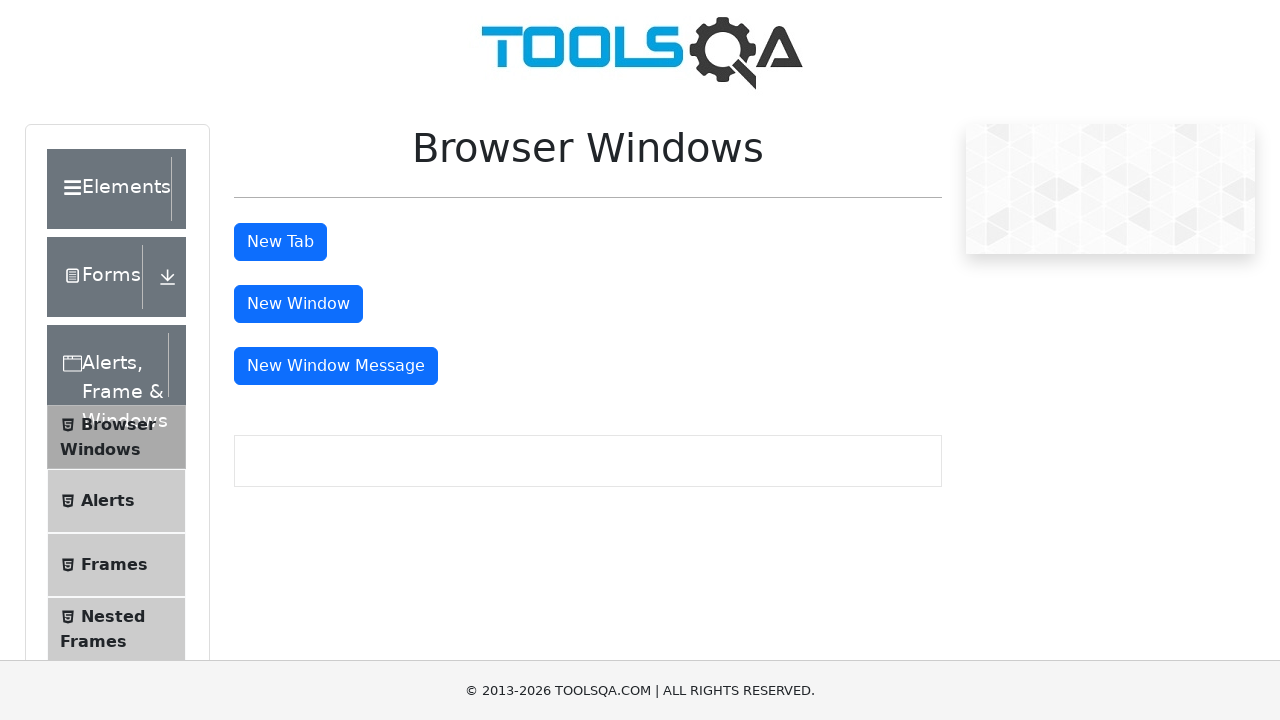

Clicked button to open first child window at (298, 304) on #windowButton
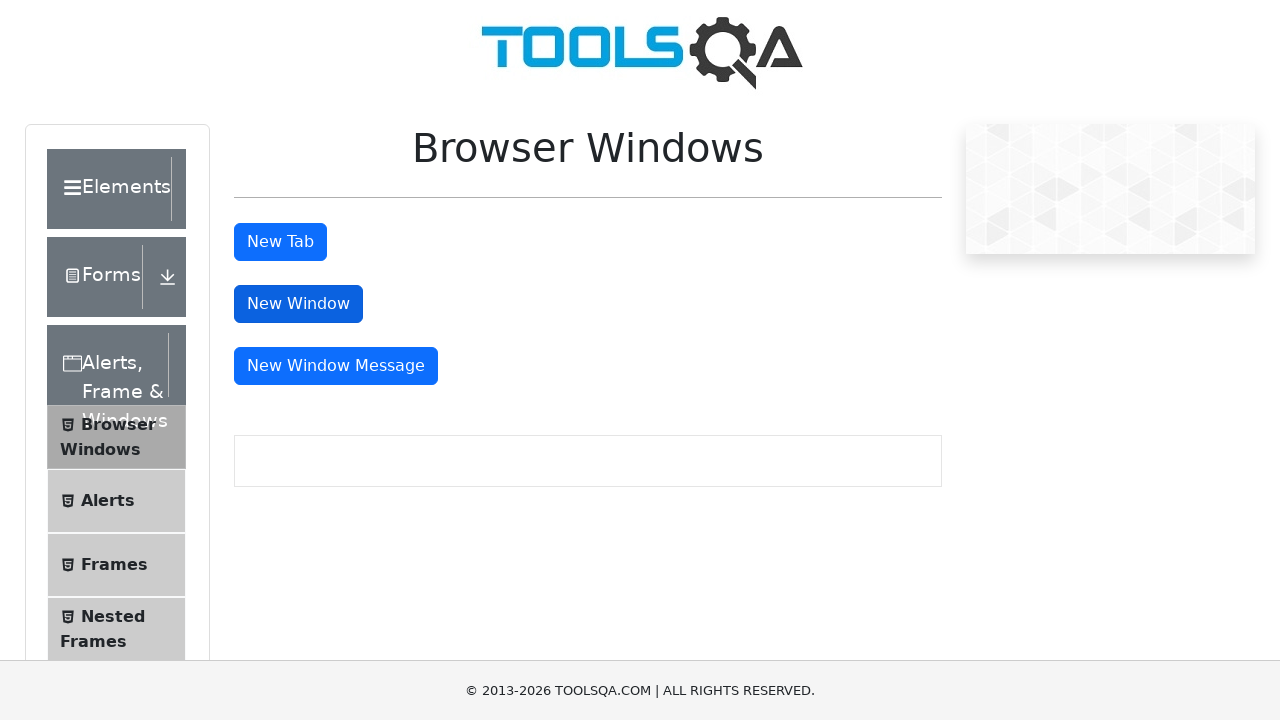

Clicked button to open second child window/message at (336, 366) on #messageWindowButton
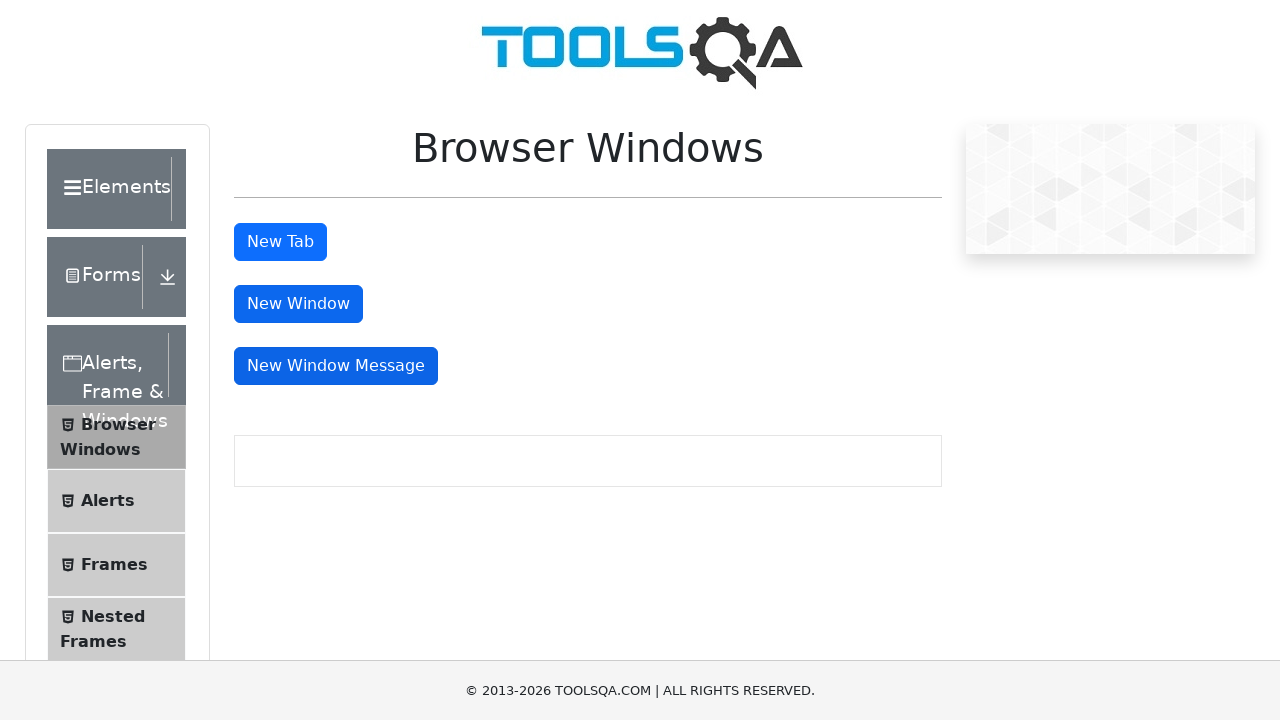

Retrieved all open browser windows/pages
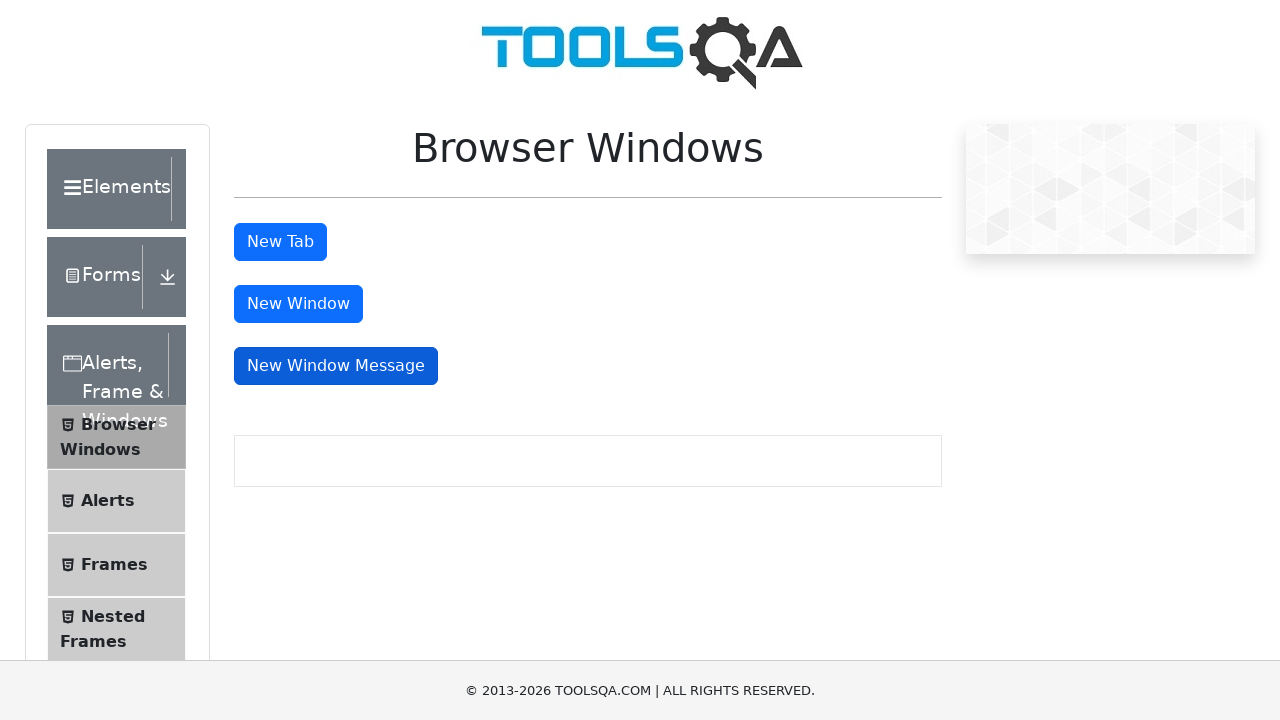

Closed a child window
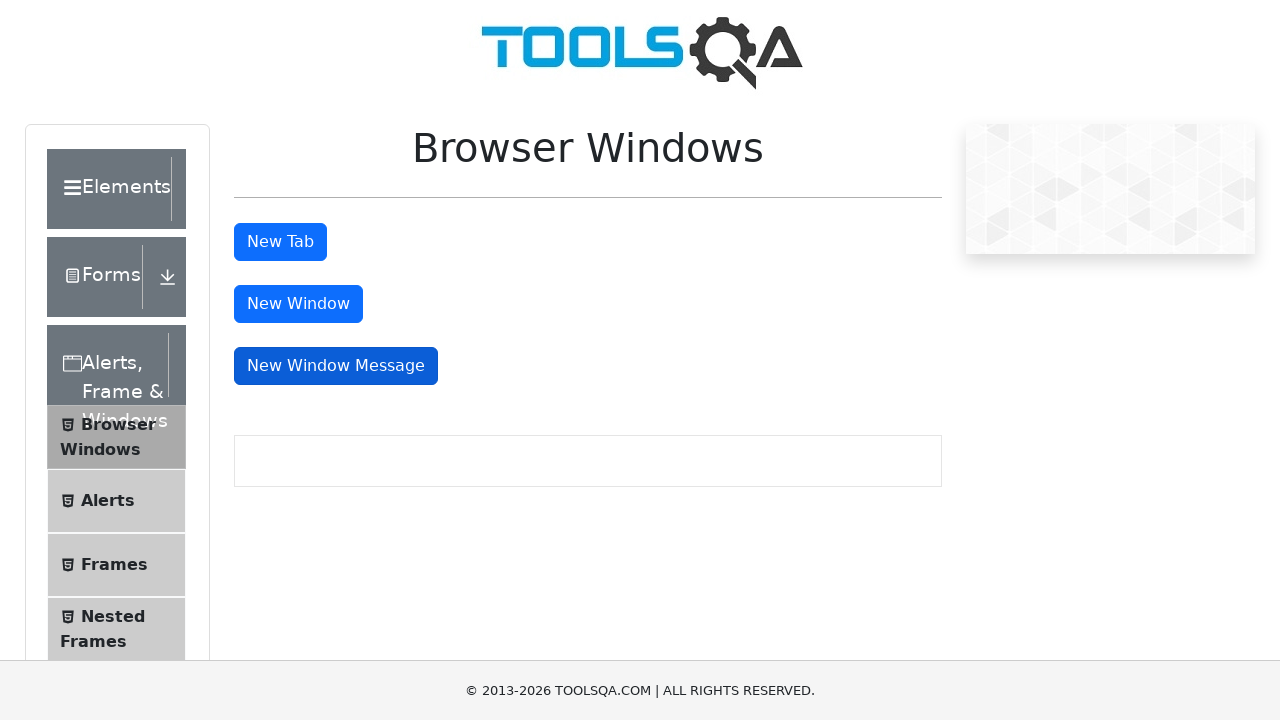

Closed a child window
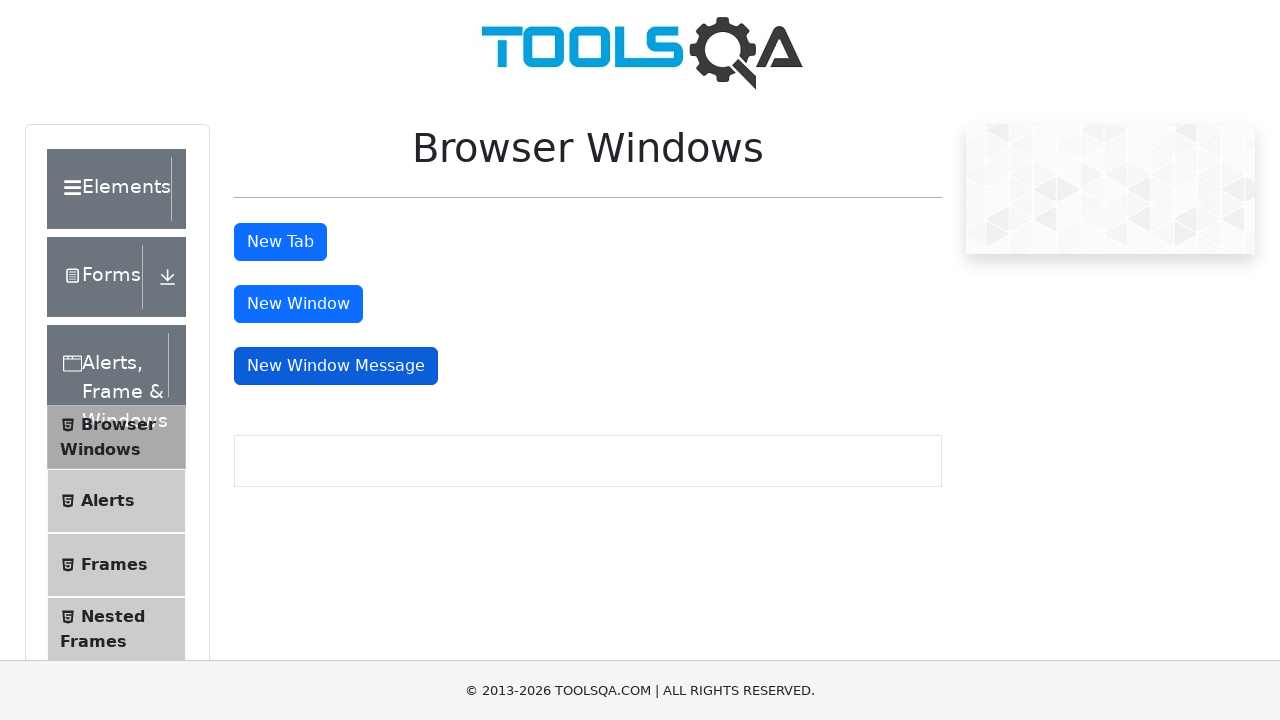

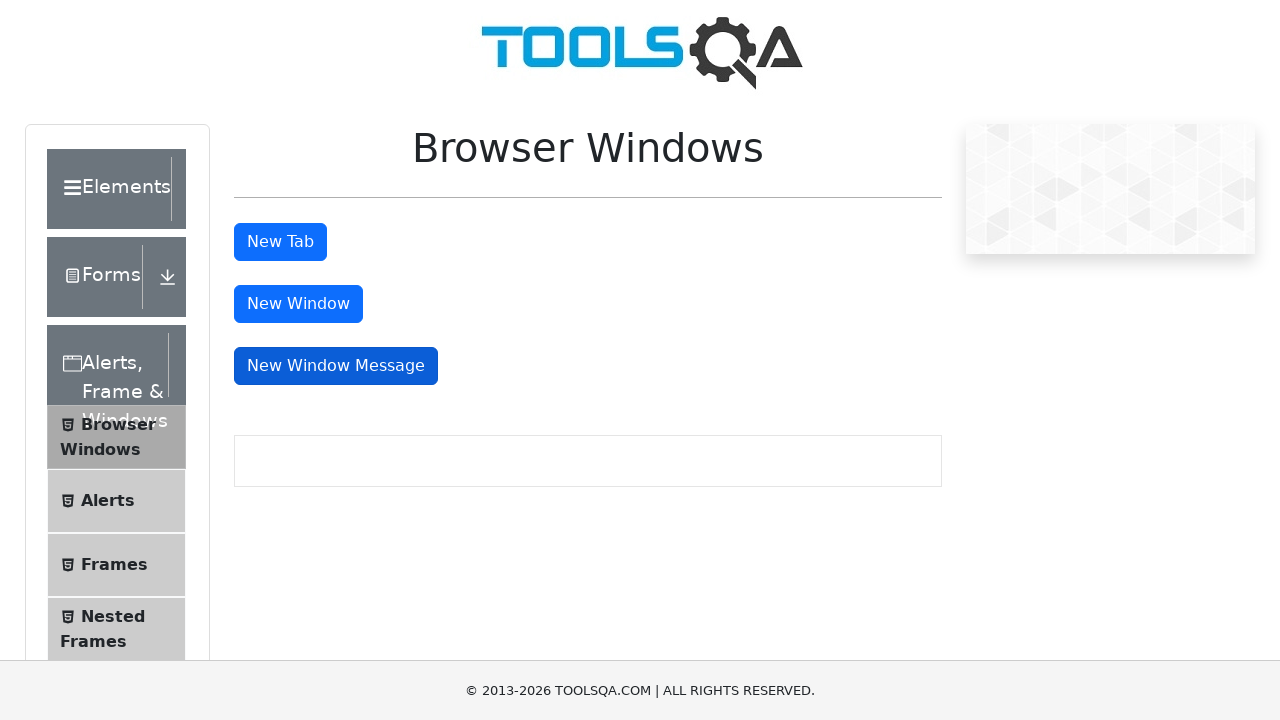